Navigates to a page that randomly displays typos and checks the text content of a paragraph element

Starting URL: http://the-internet.herokuapp.com/typos

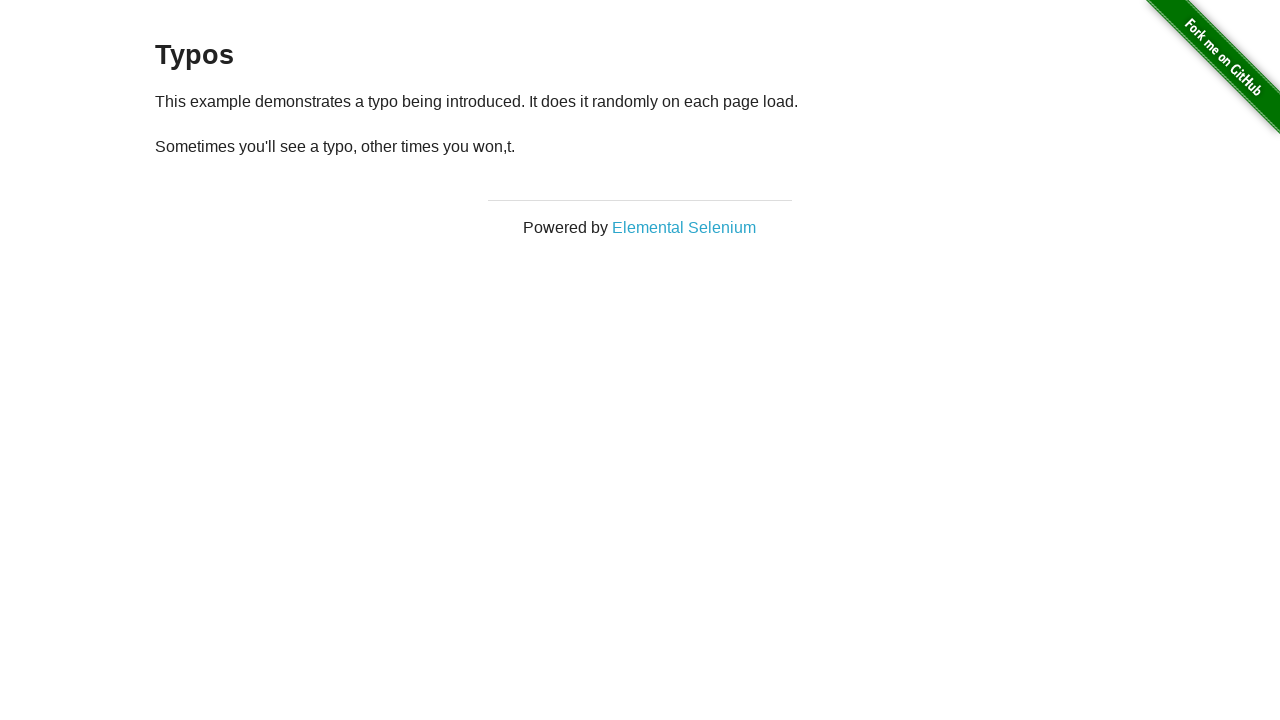

Navigated to typos page at http://the-internet.herokuapp.com/typos
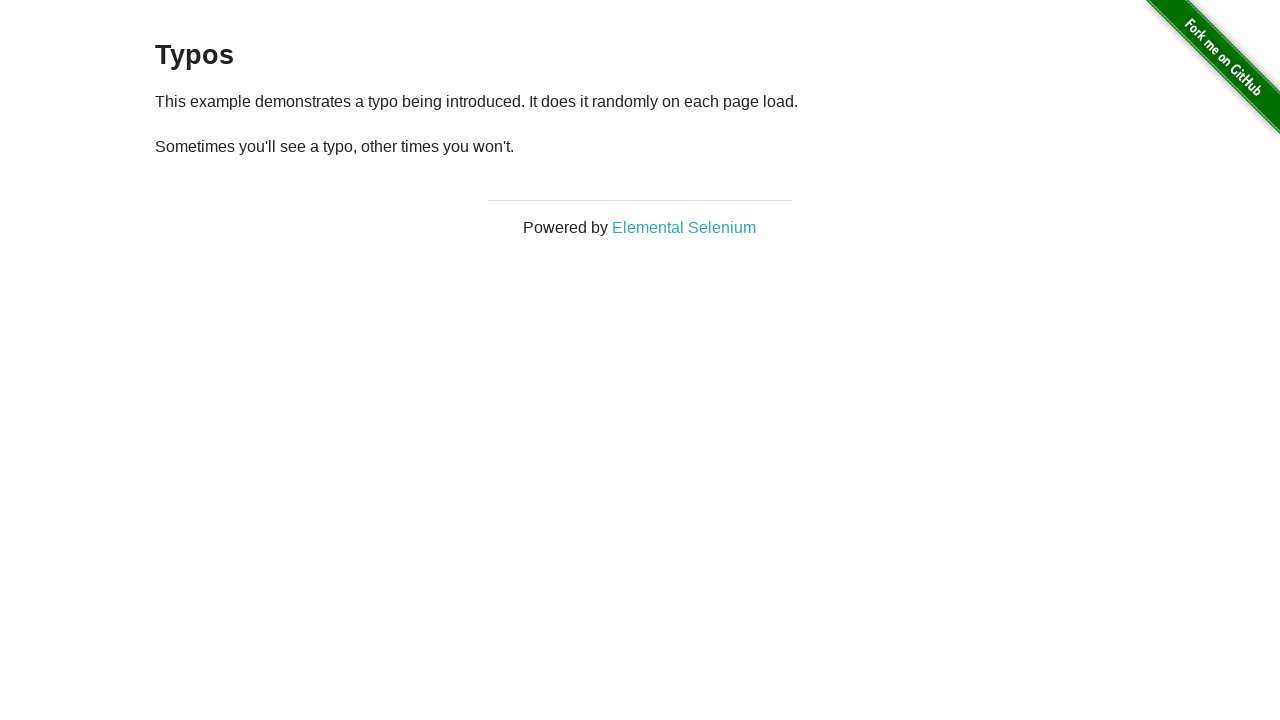

Retrieved text content from second paragraph element
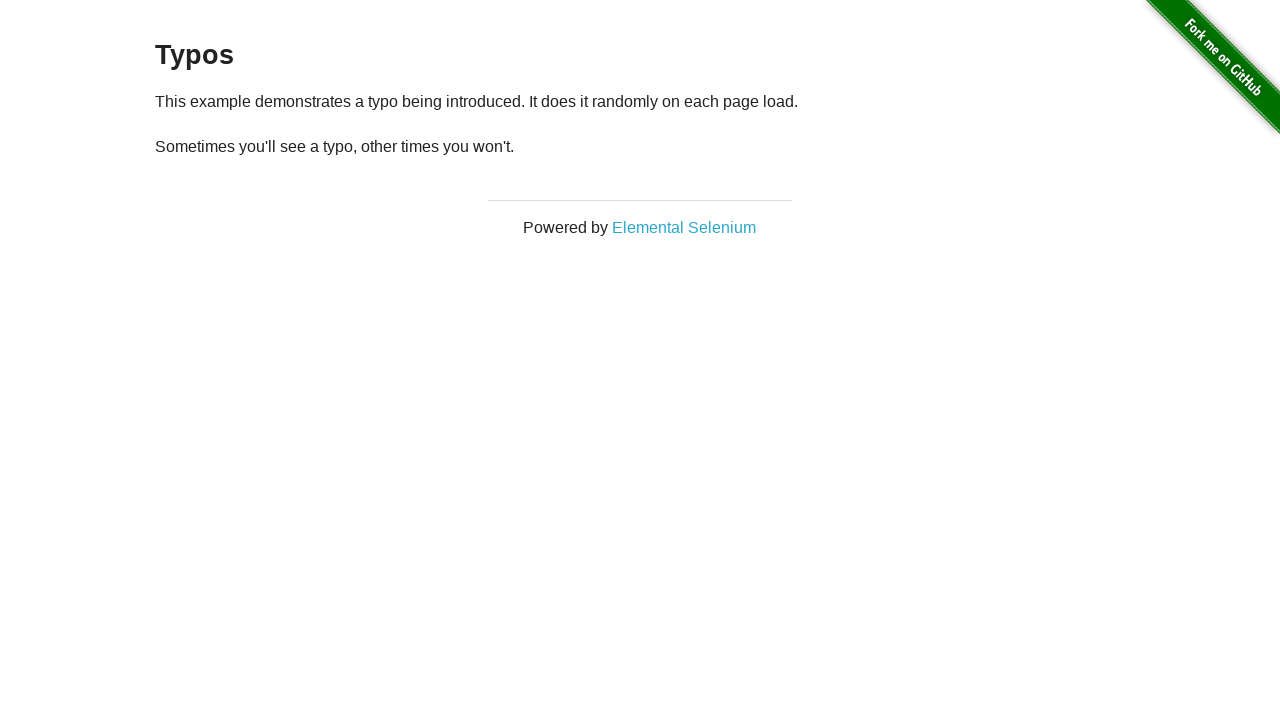

No typo detected - text matches expected value
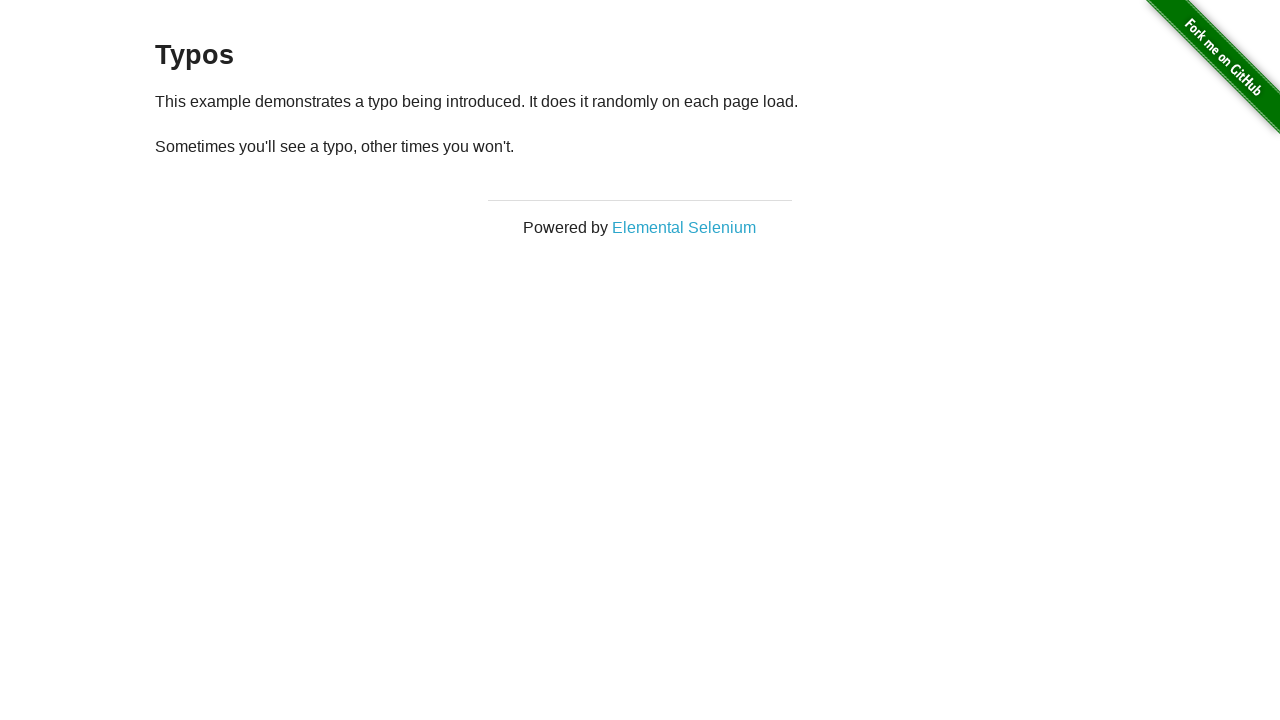

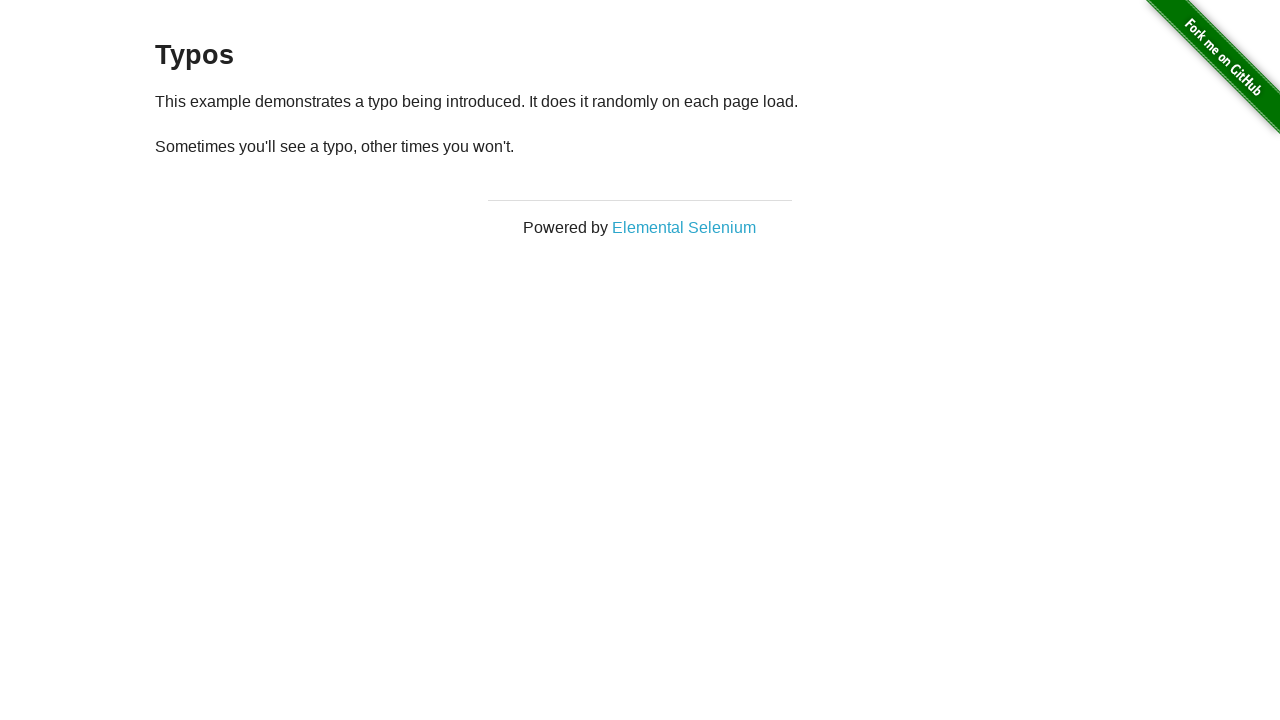